Tests the Finnish Business Information System (YTJ) search functionality by entering a business ID and submitting the search form to find company information.

Starting URL: https://tietopalvelu.ytj.fi/

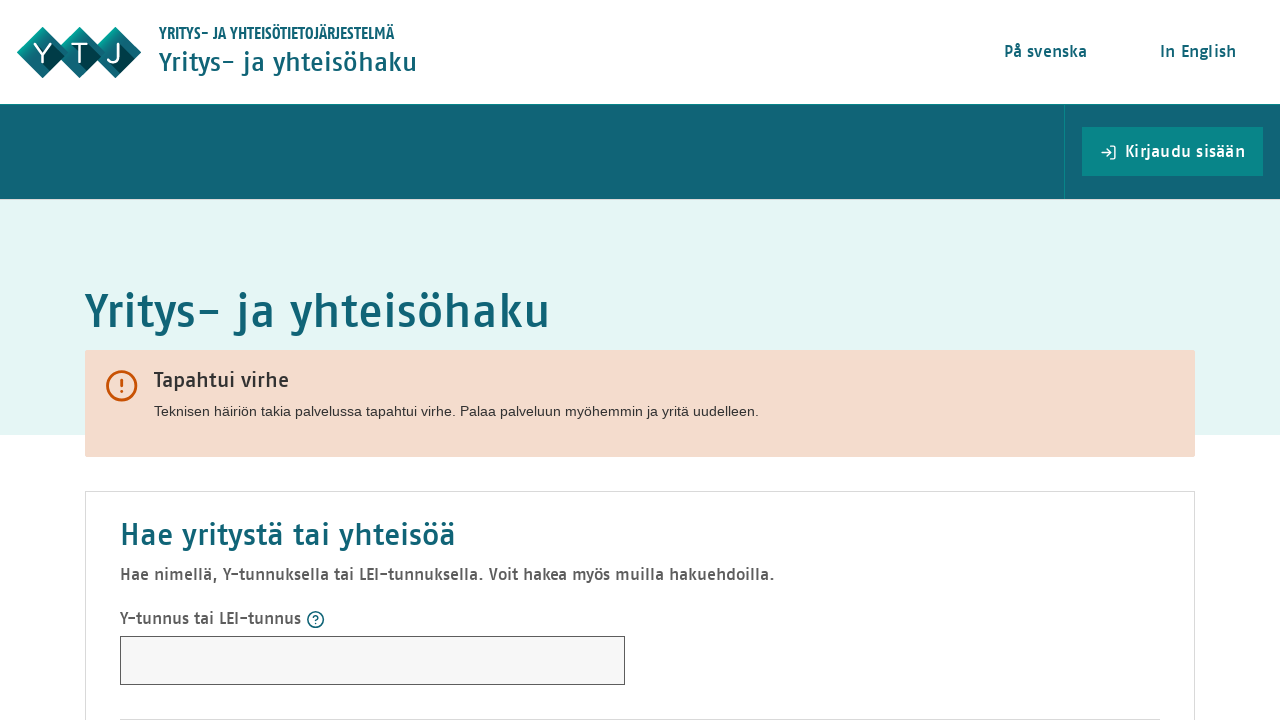

Filled business ID field with '0162133-5' on #businessIdOrLEI
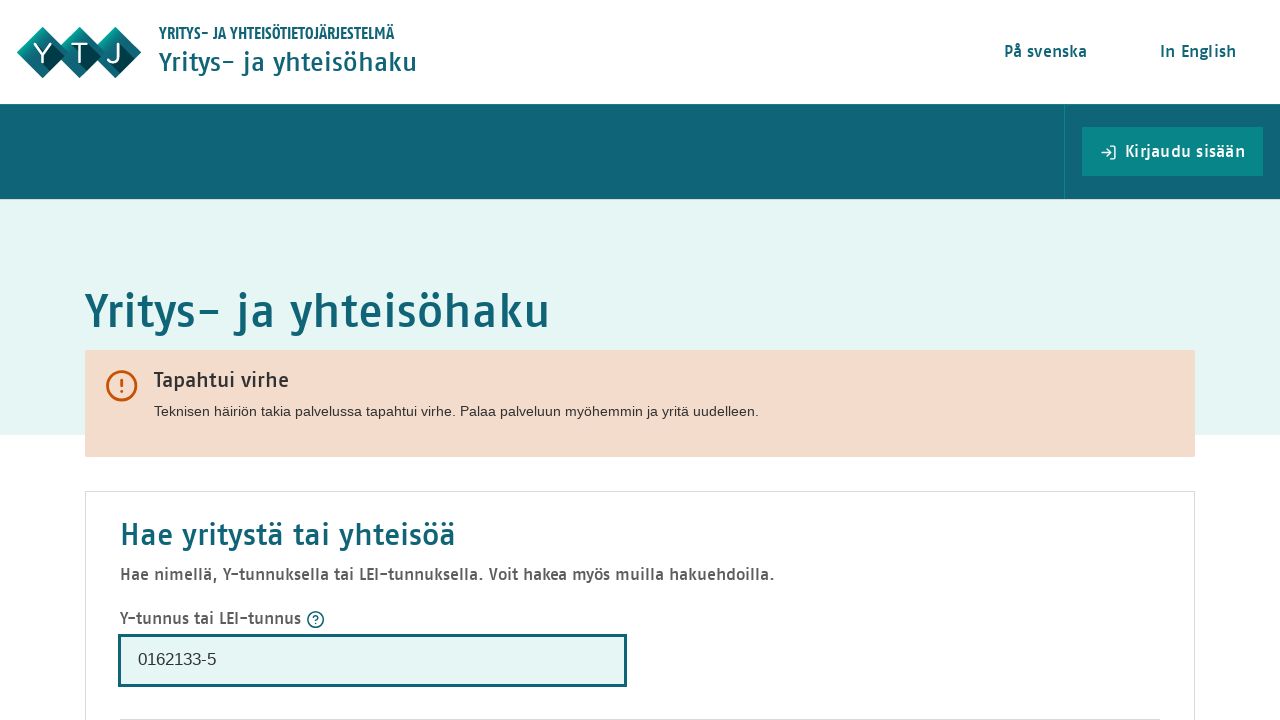

Pressed Enter to submit the YTJ search form on #businessIdOrLEI
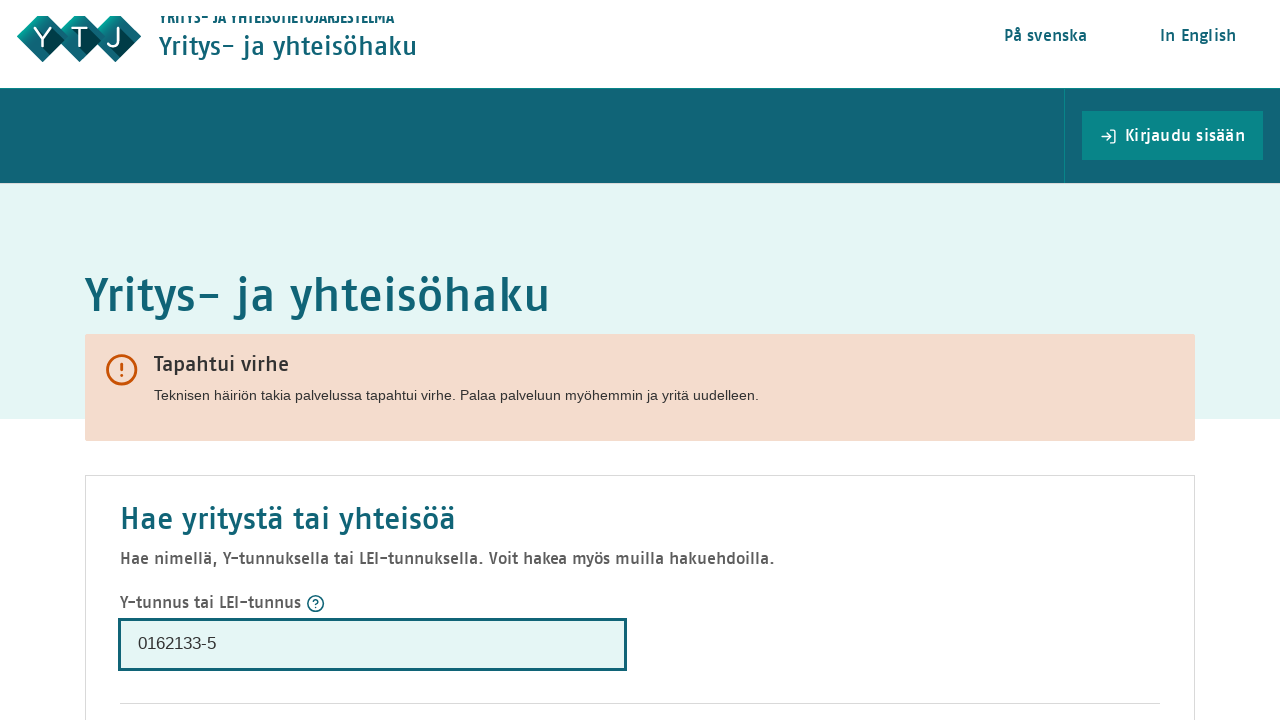

Search results loaded and network idle
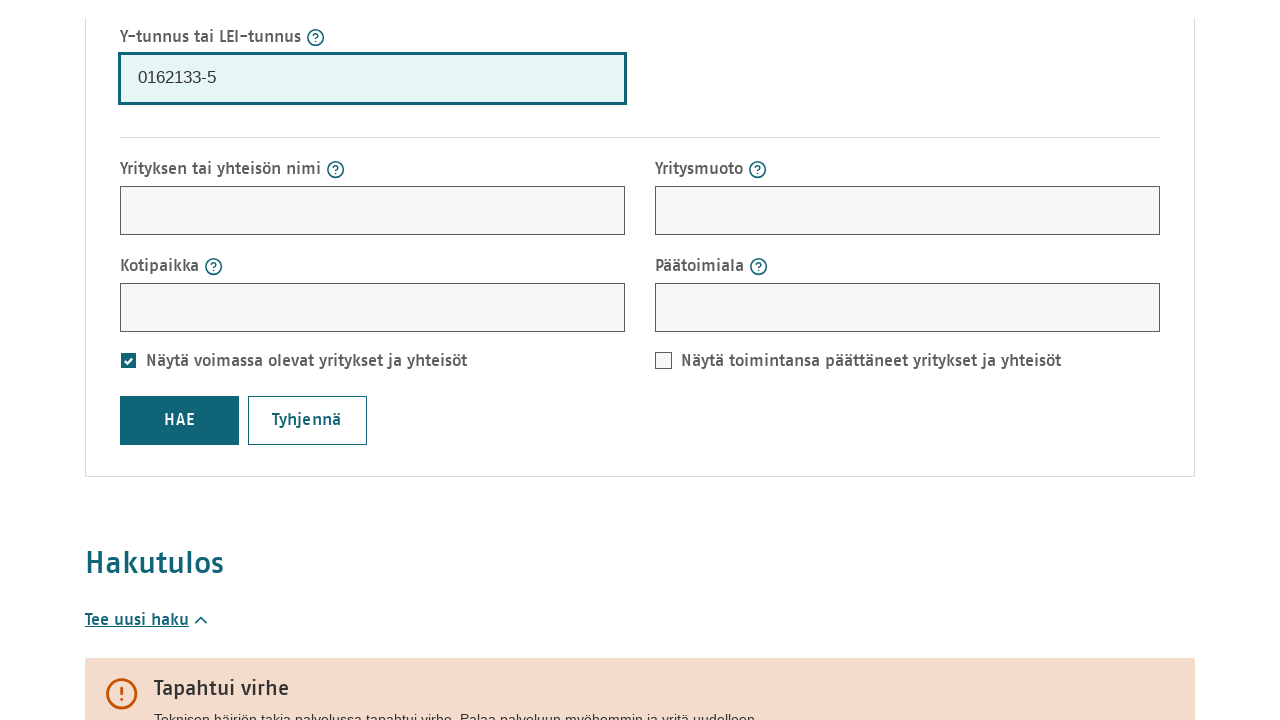

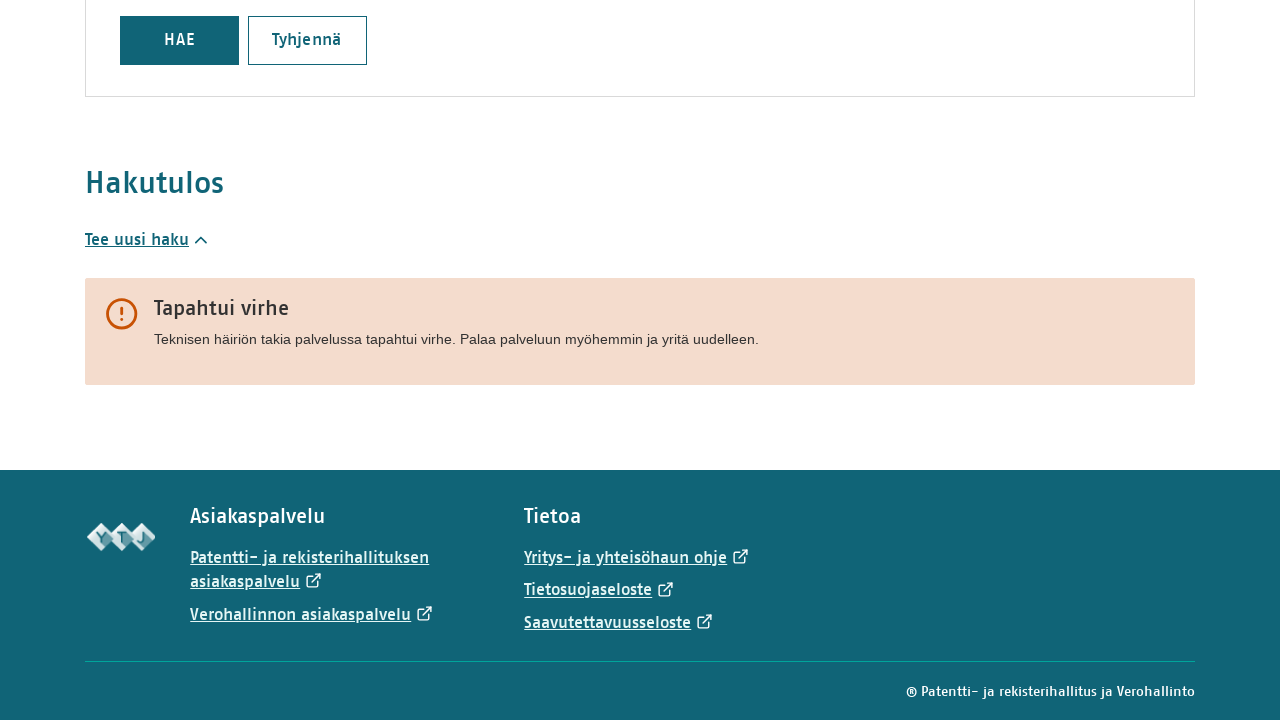